Tests temperature conversion via URL query parameter with case-insensitive parameter names

Starting URL: http://apt-public.appspot.com/testing-lab-conversion?faRenHeitTEmpeRaturE=-1

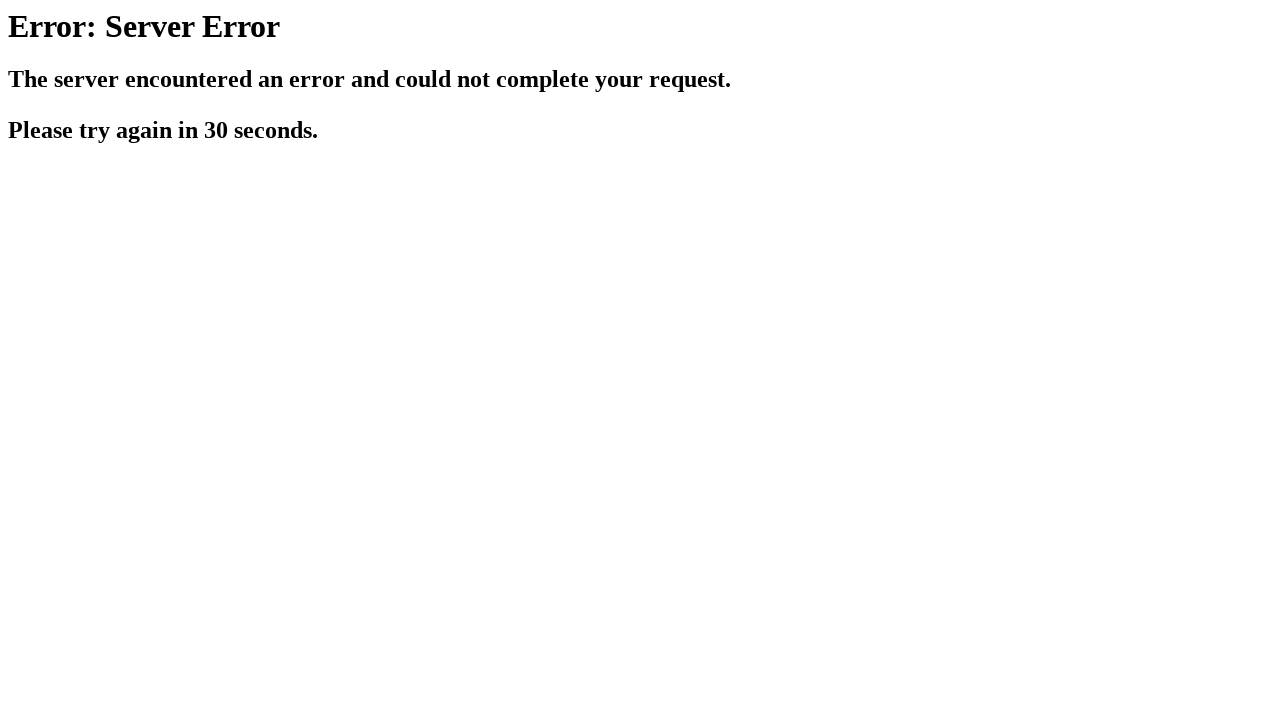

Navigated to temperature conversion page with case-insensitive parameter faRenHeitTEmpeRaturE=-1
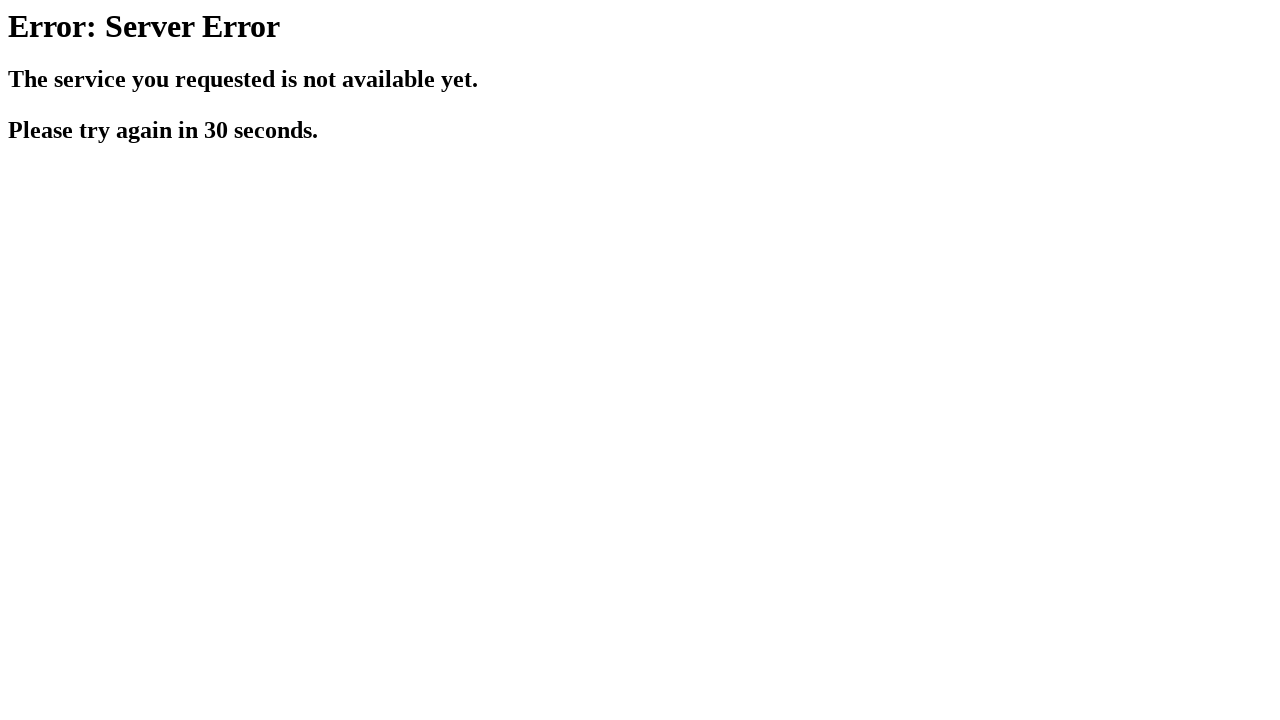

Verified first conversion result loaded with h2 heading present
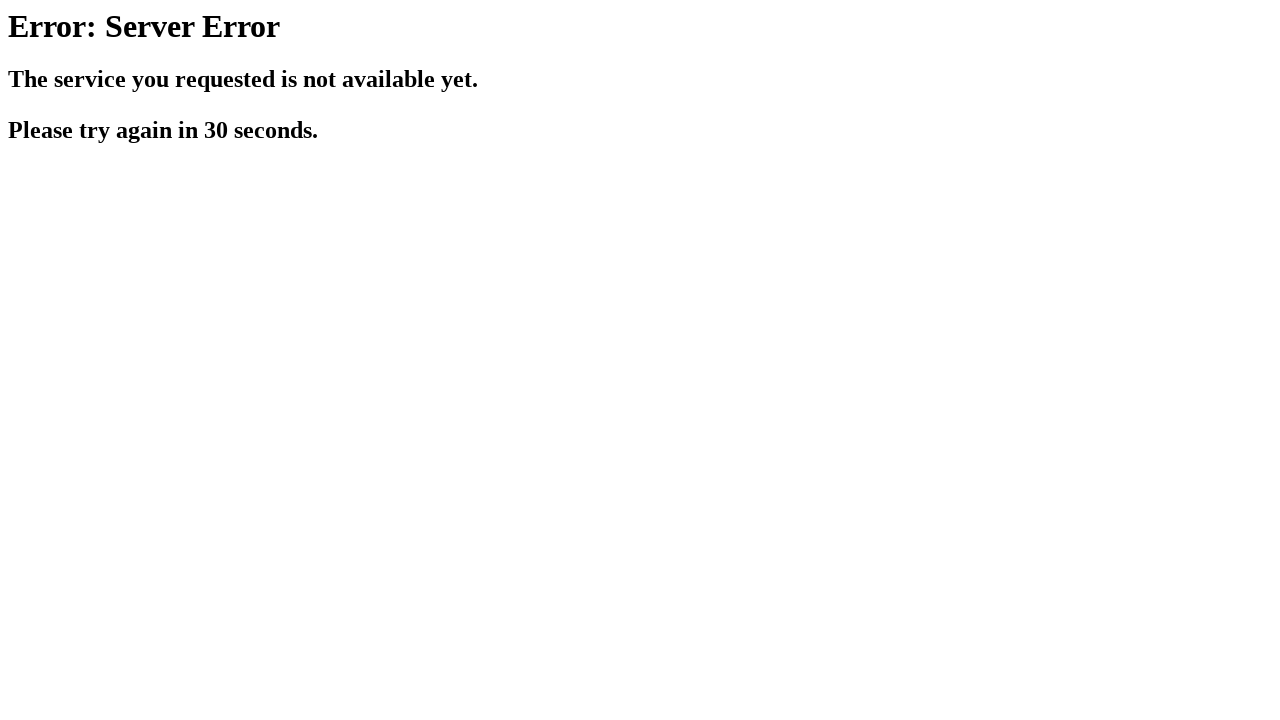

Navigated to temperature conversion page with case-insensitive parameter faRenHeitTEmpeRaturE=0
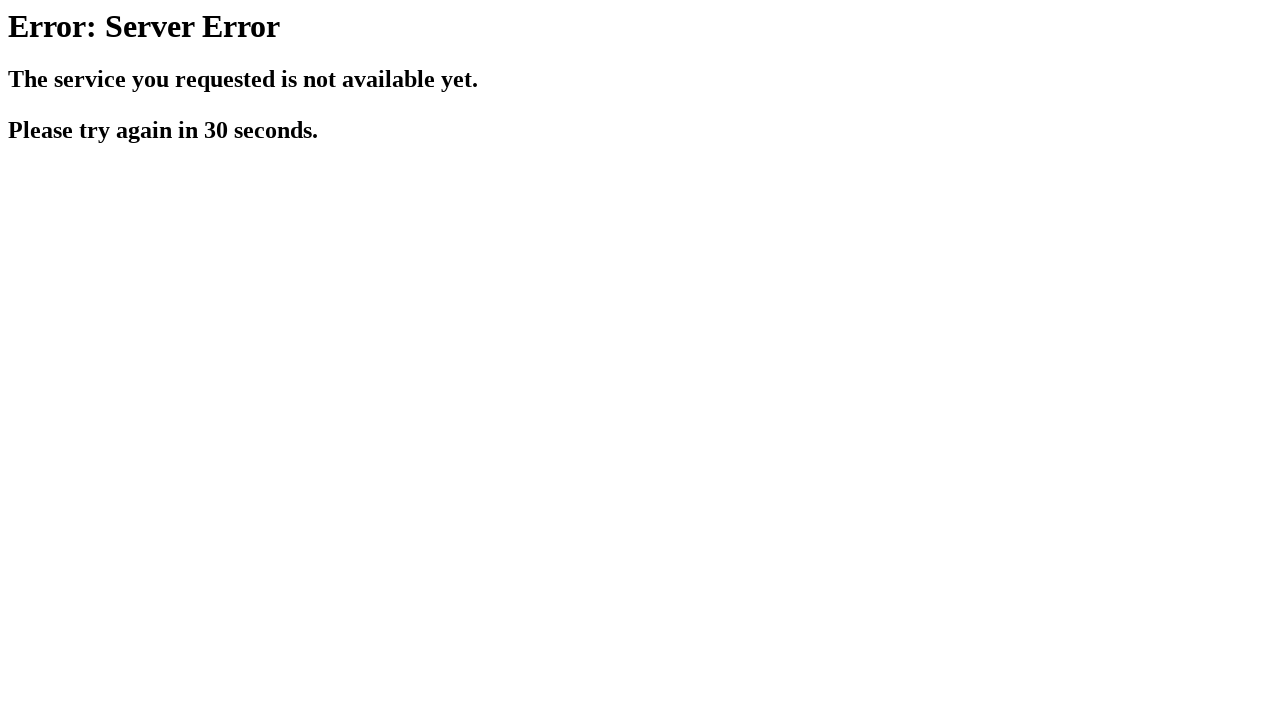

Verified conversion result loaded for 0 degrees with h2 heading present
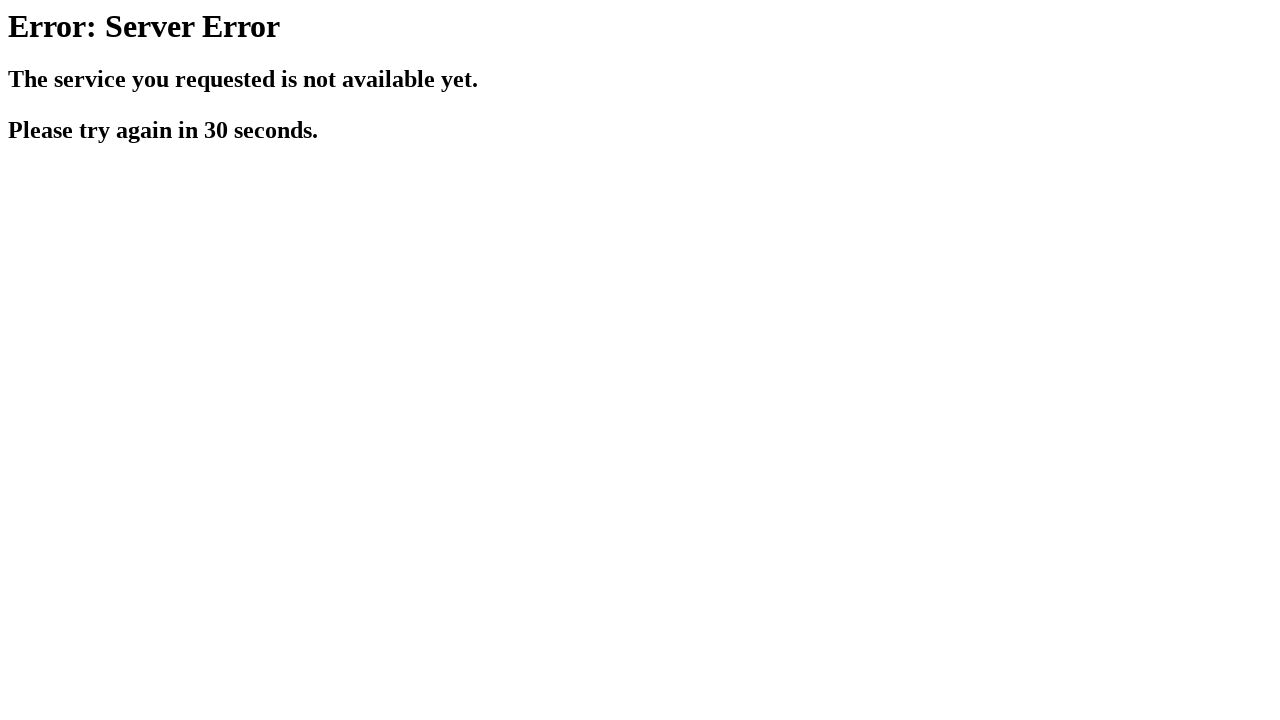

Navigated to temperature conversion page with case-insensitive parameter faRenHeitTEmpeRaturE=100
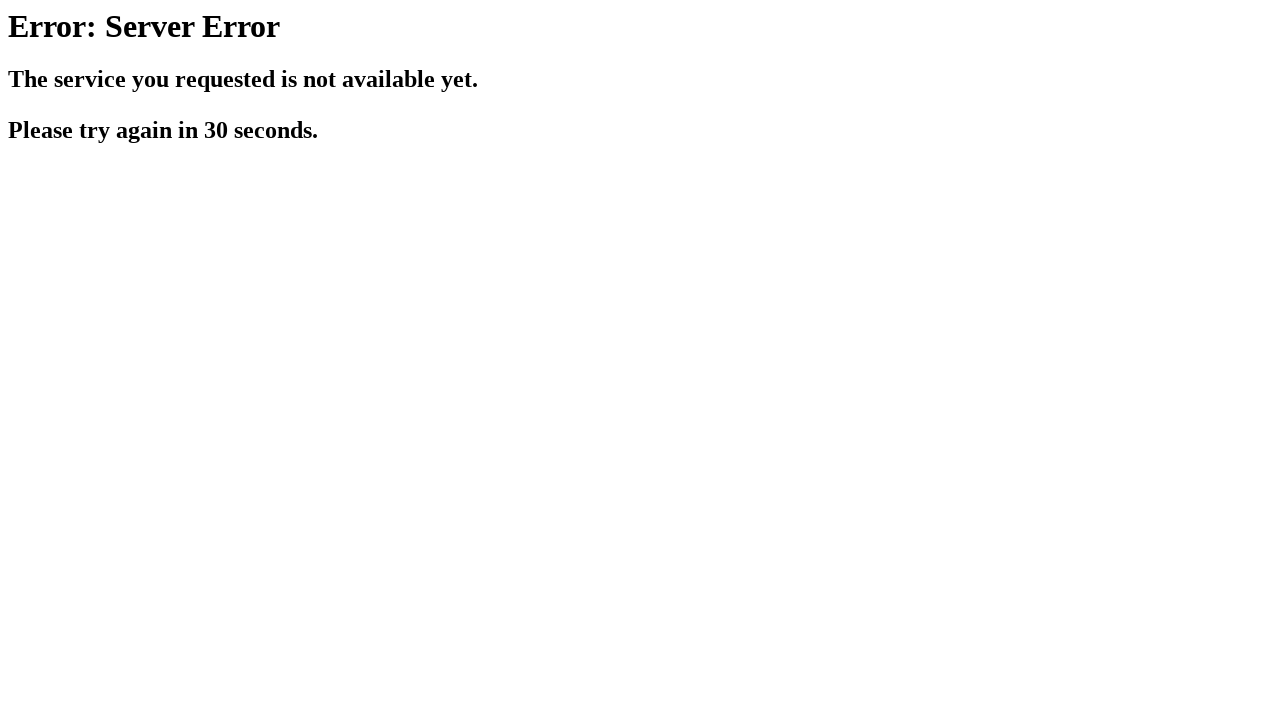

Verified conversion result loaded for 100 degrees with h2 heading present
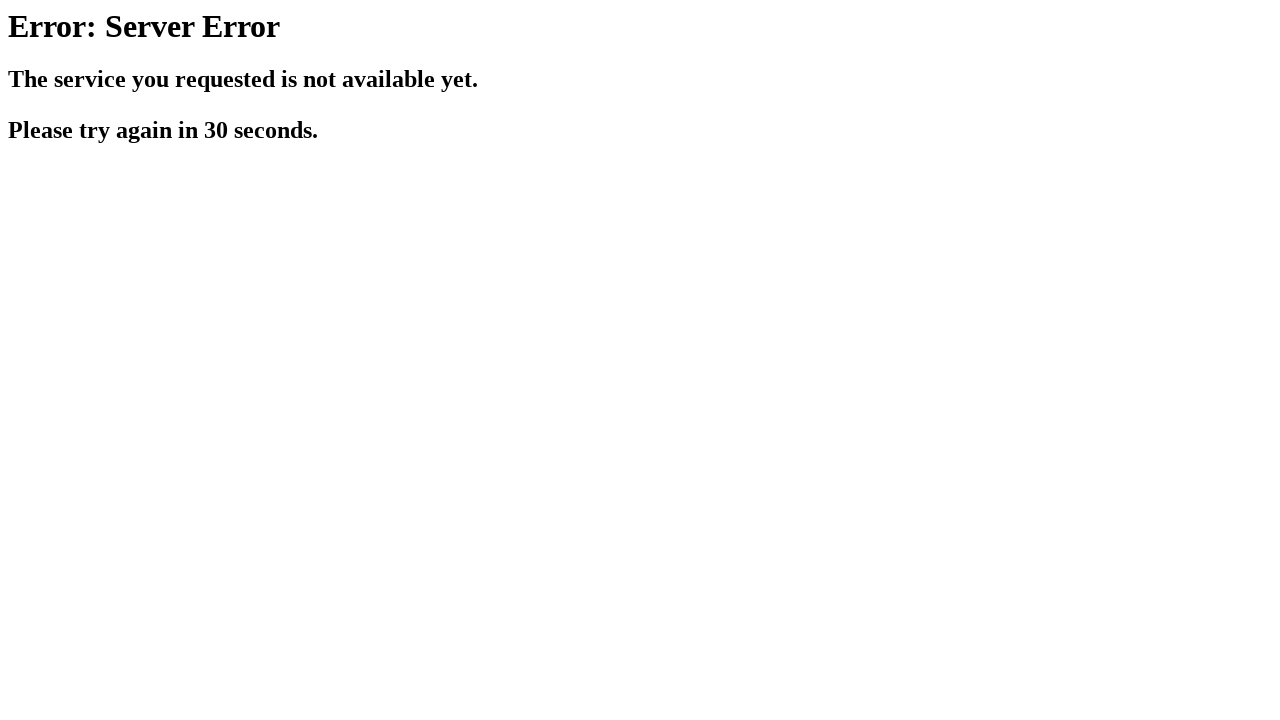

Navigated to temperature conversion page with case-insensitive parameter faRenHeitTEmpeRaturE=211
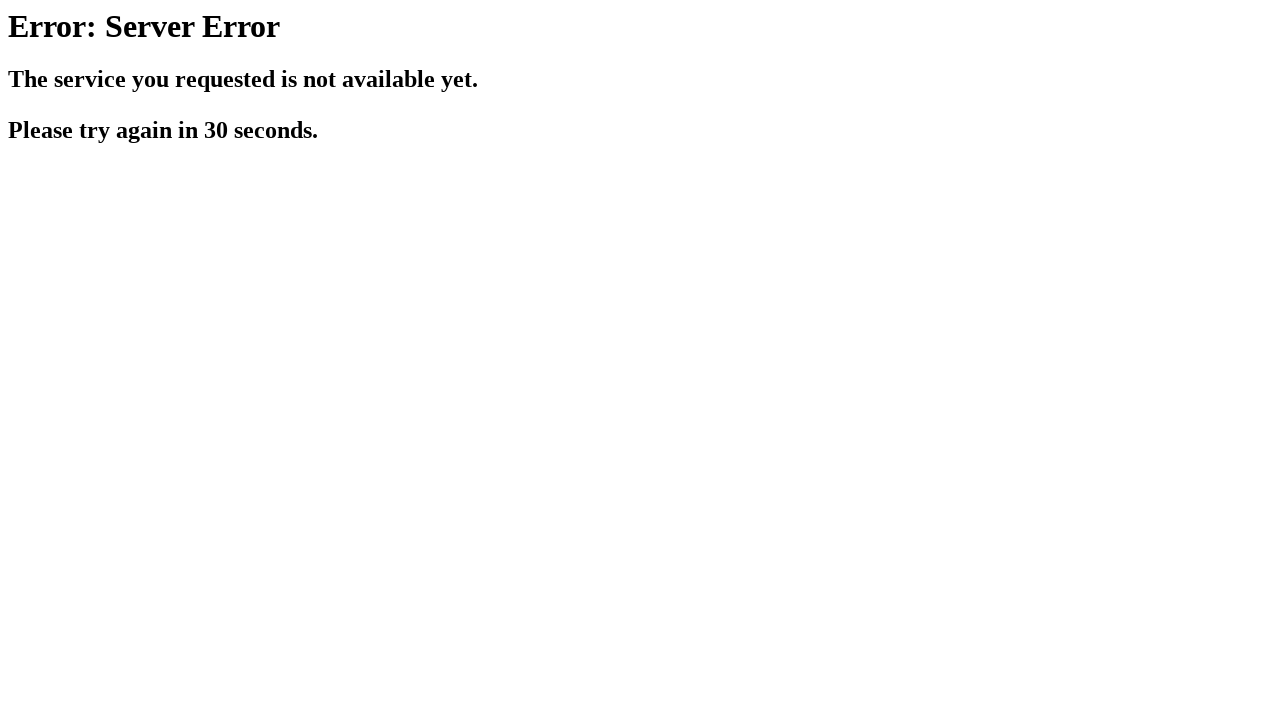

Verified conversion result loaded for 211 degrees with h2 heading present
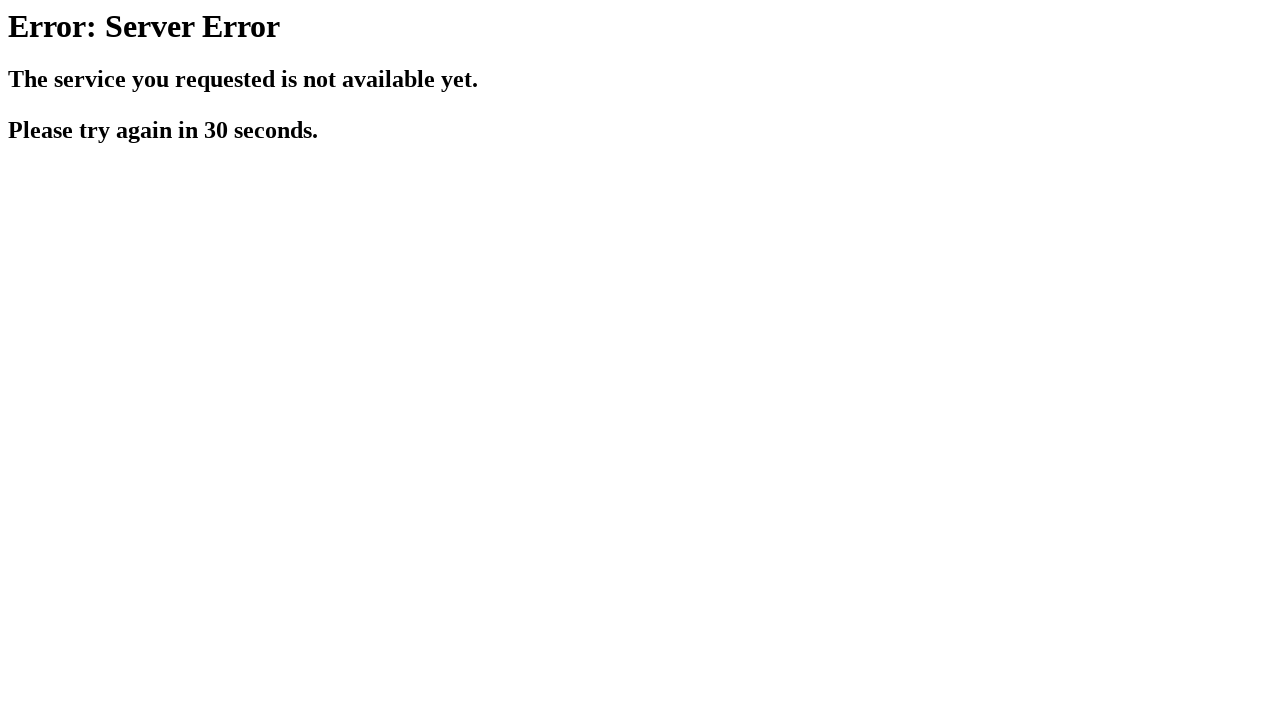

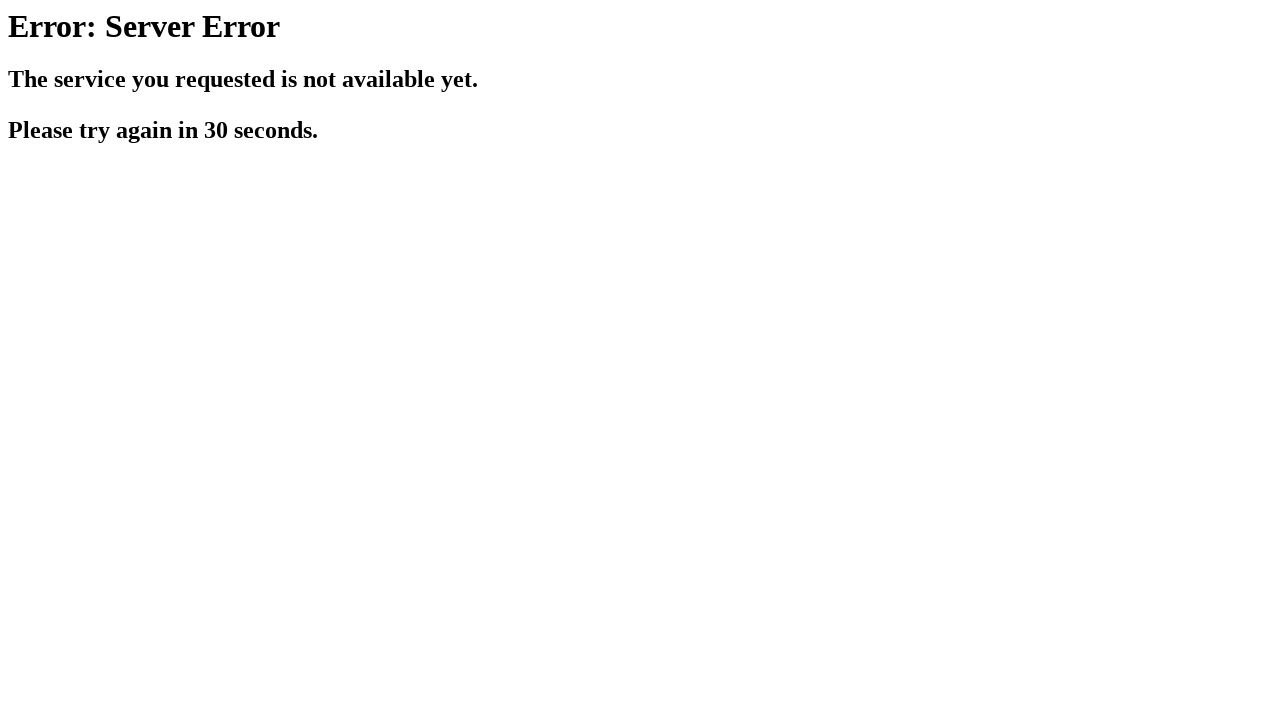